Navigates to the Jenkins.io homepage and verifies the page title is loaded

Starting URL: https://www.jenkins.io/

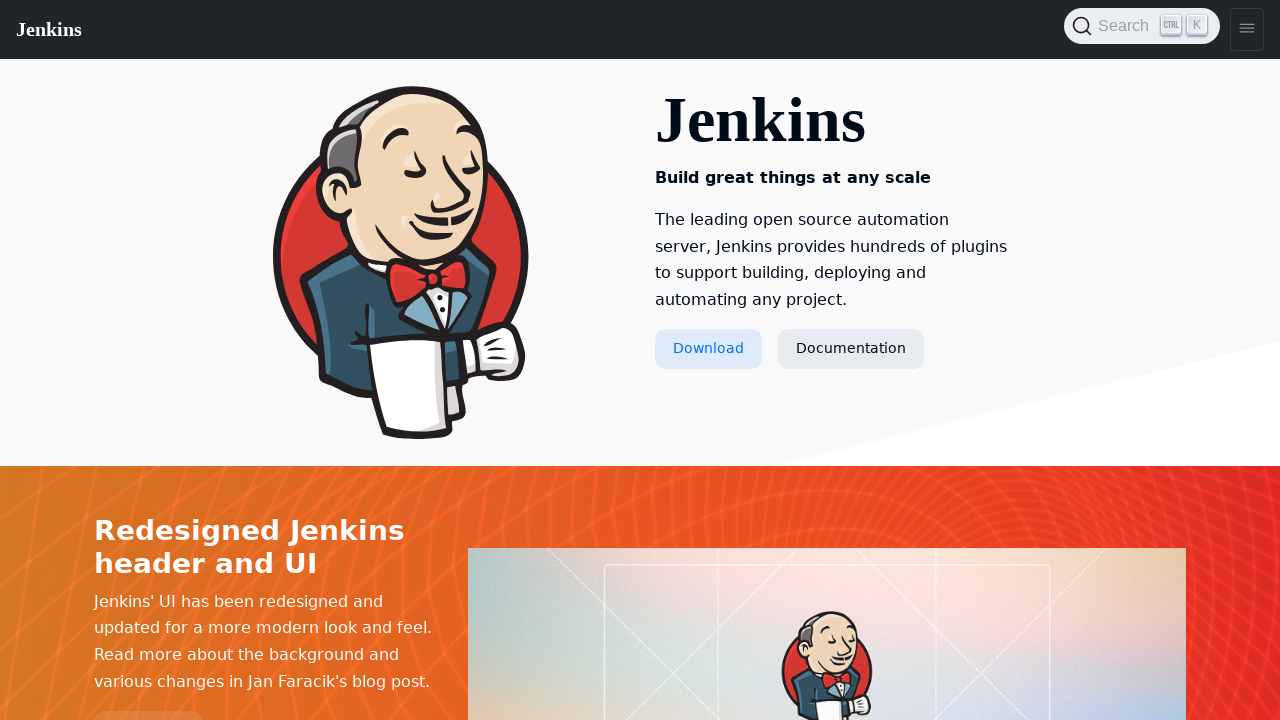

Waited for page to reach domcontentloaded state
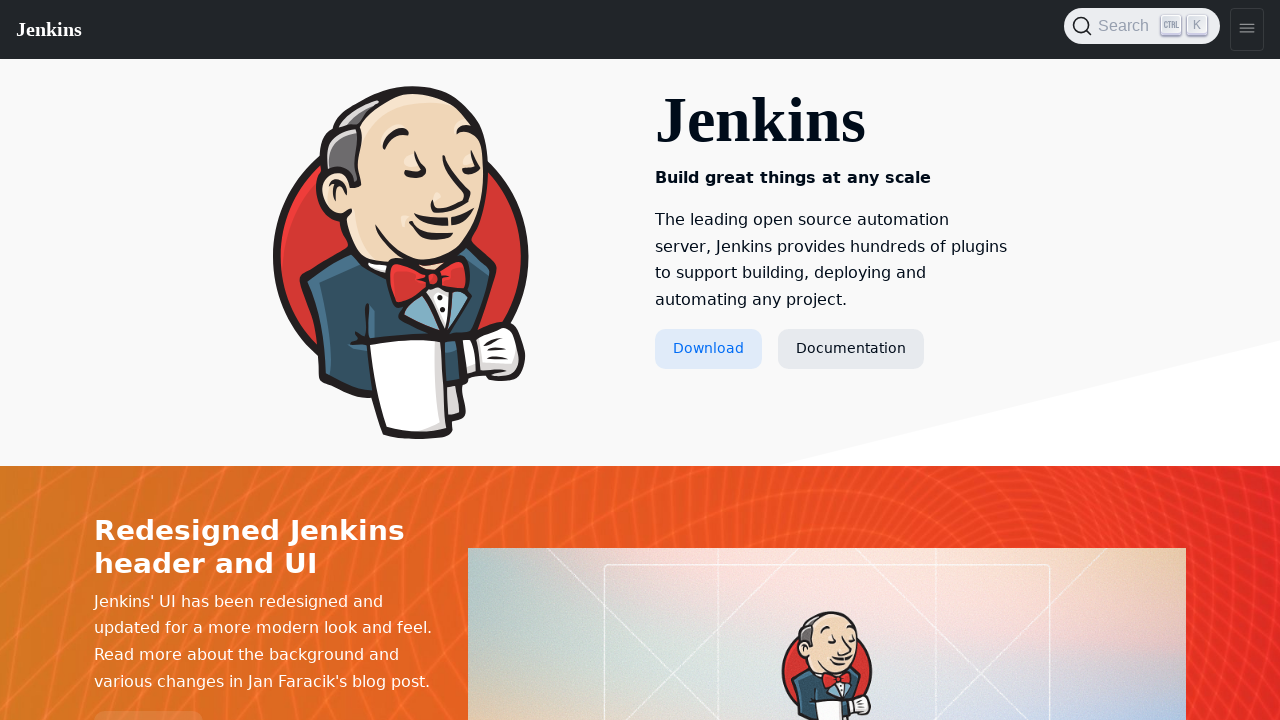

Retrieved page title
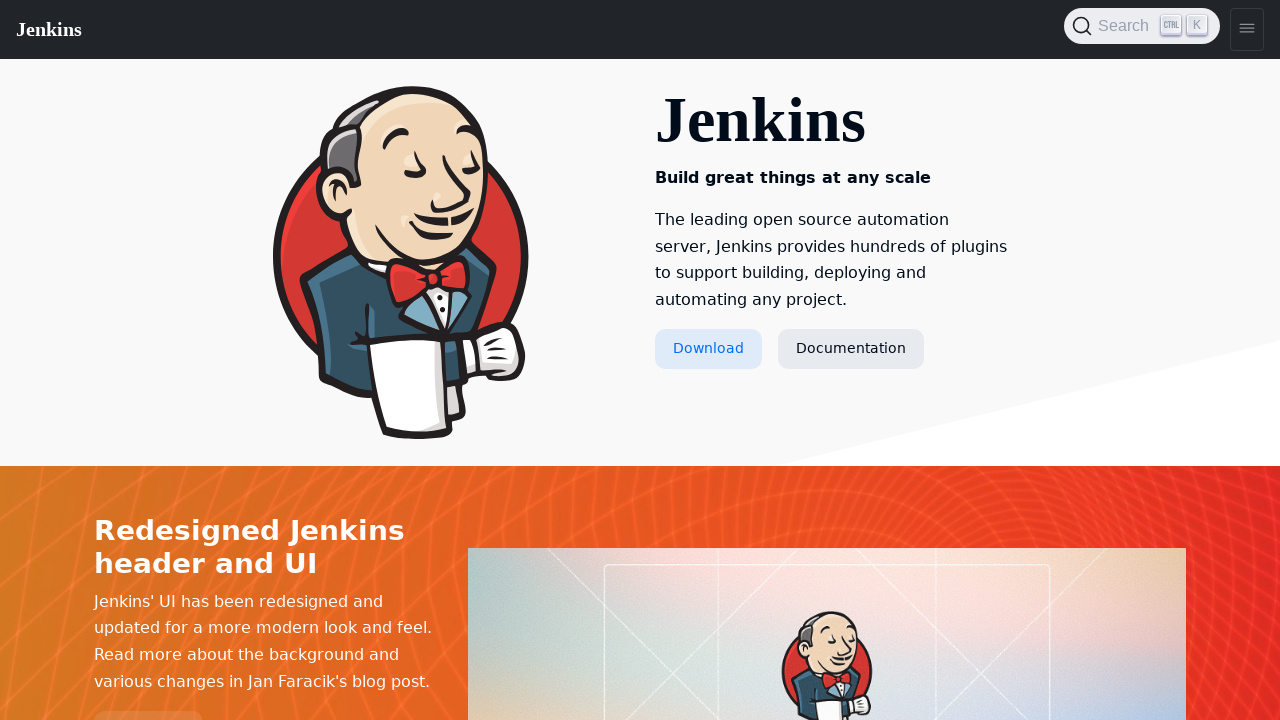

Verified page title contains 'Jenkins'
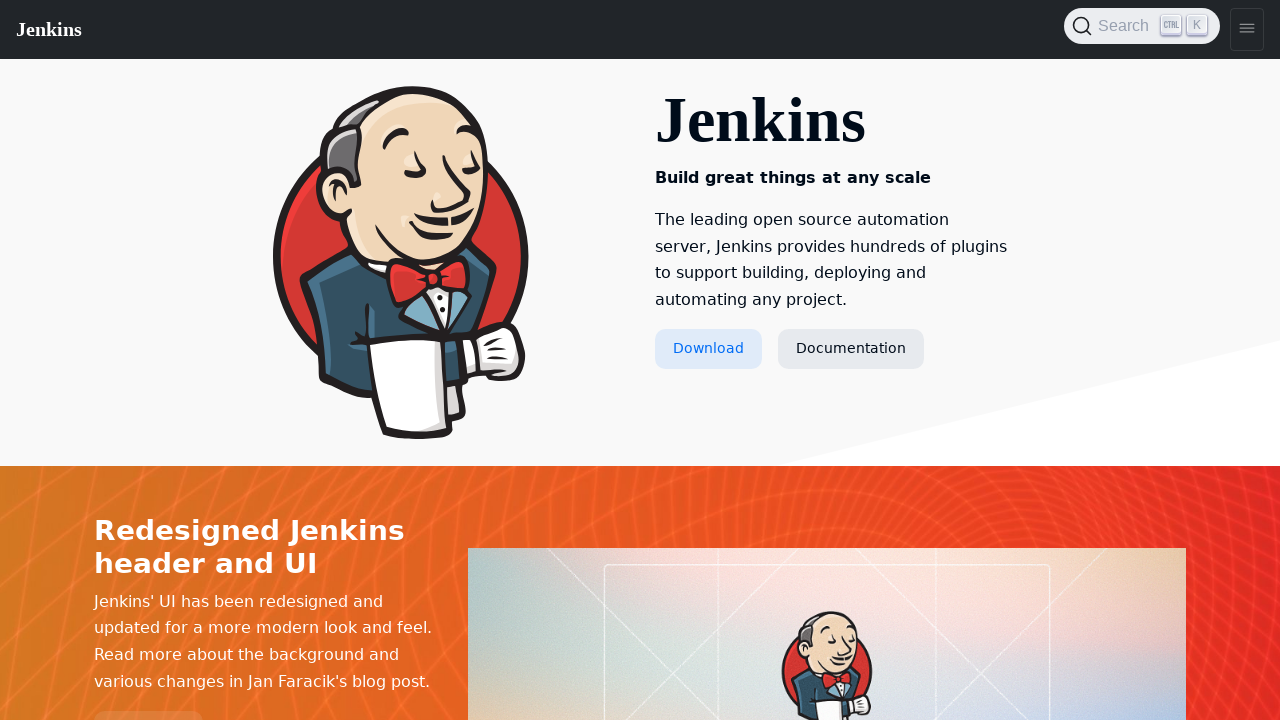

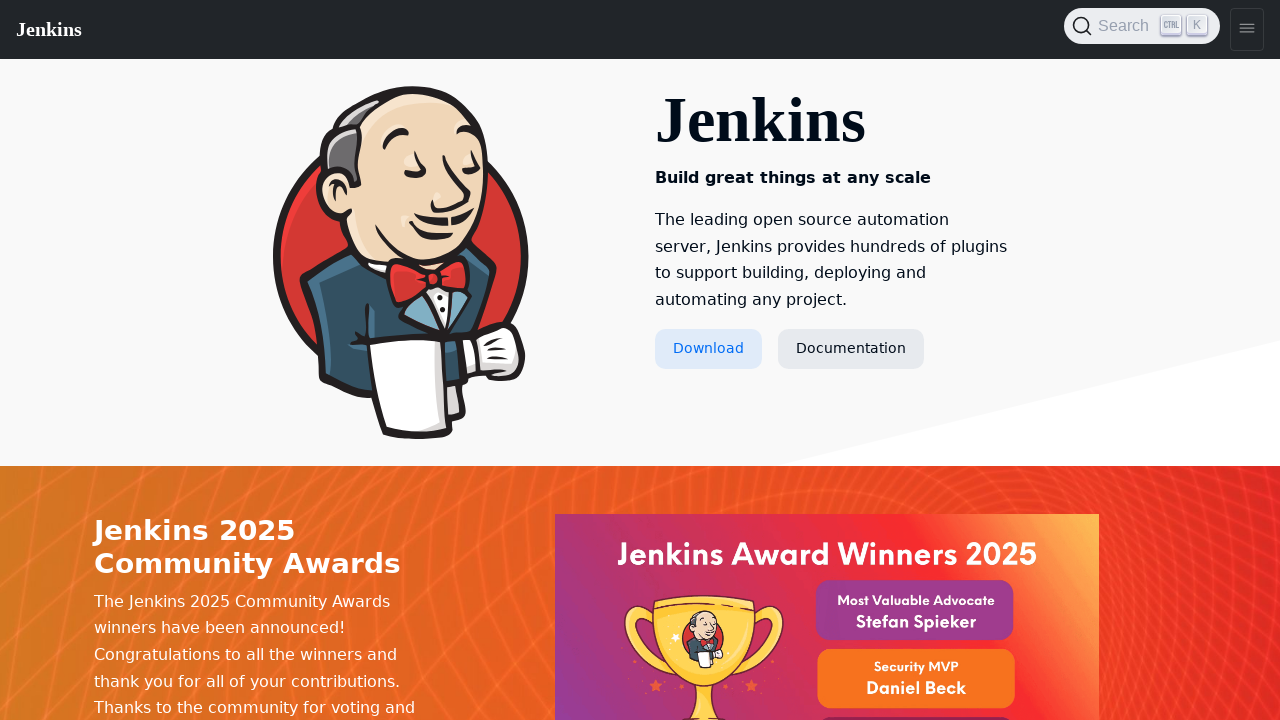